Tests synchronization by waiting for delayed text content to appear on the page using a sleep approach, then verifies the text content

Starting URL: https://kristinek.github.io/site/examples/sync

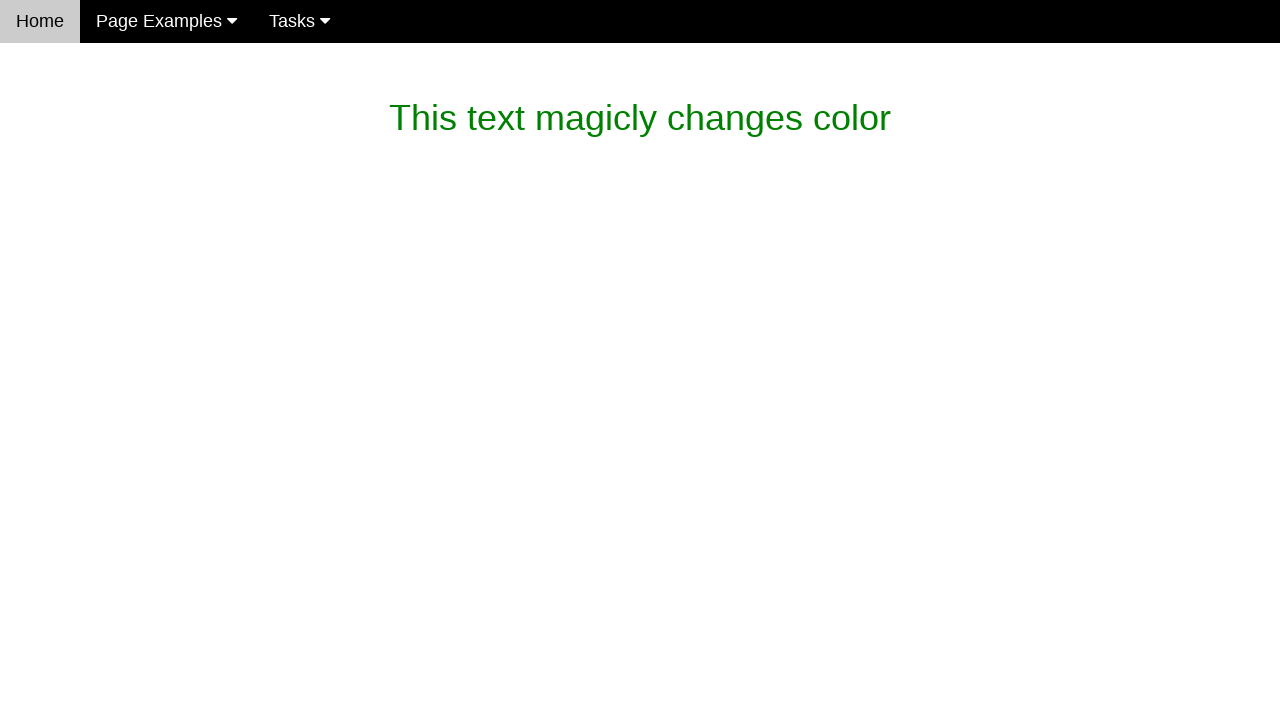

Waited for paragraph containing 'What is this magic?' to appear on the page
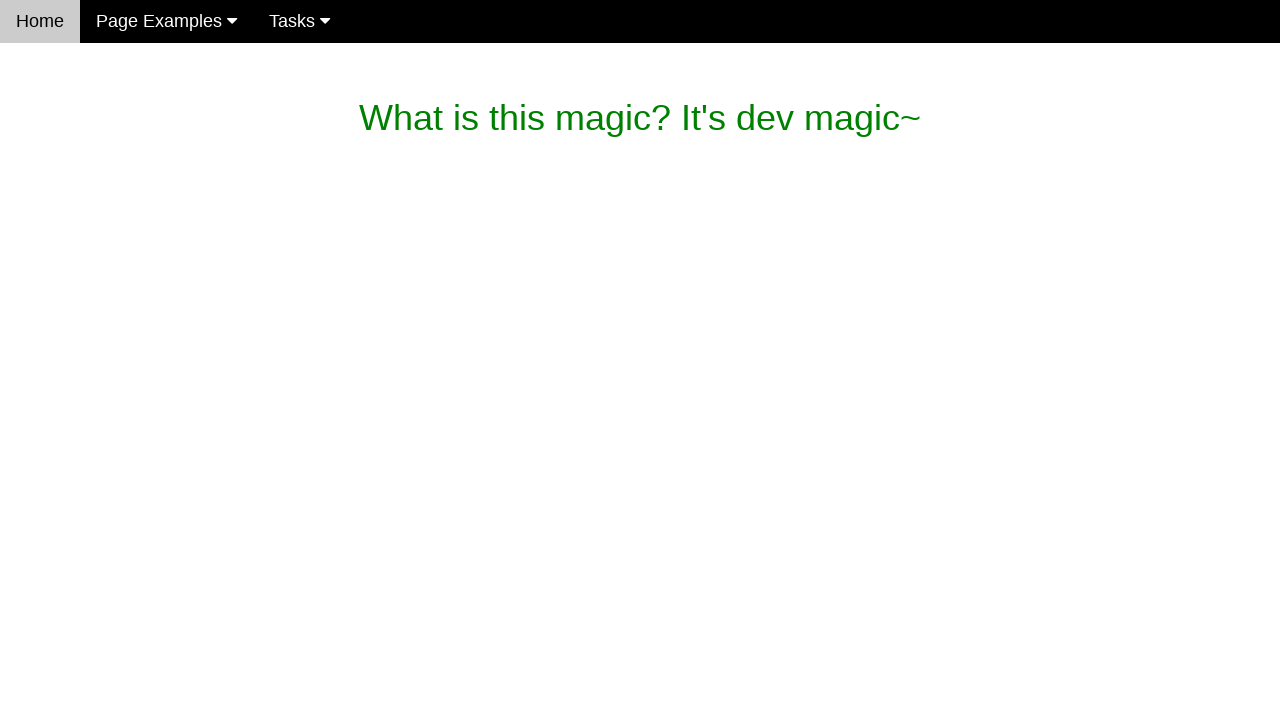

Verified that the paragraph text content matches expected text 'What is this magic? It's dev magic~'
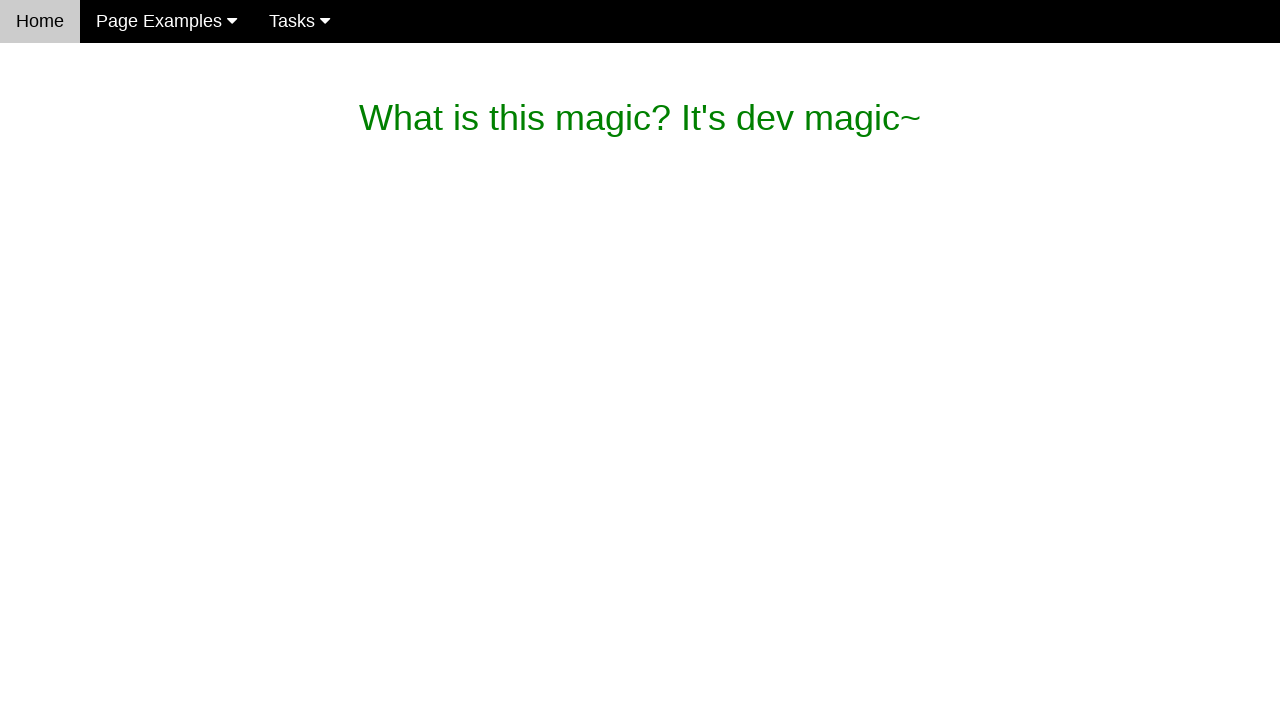

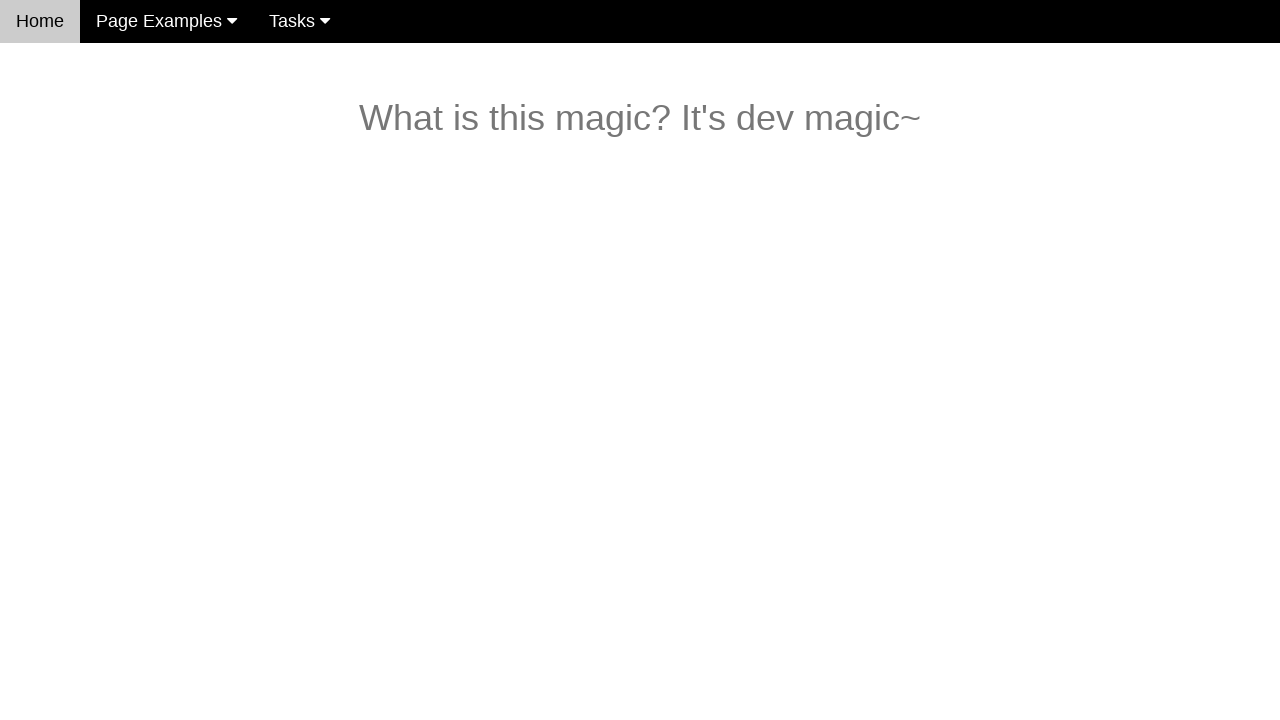